Tests hover functionality by moving the mouse over two user profile images and verifying that the corresponding user names are displayed when hovering.

Starting URL: https://the-internet.herokuapp.com/hovers

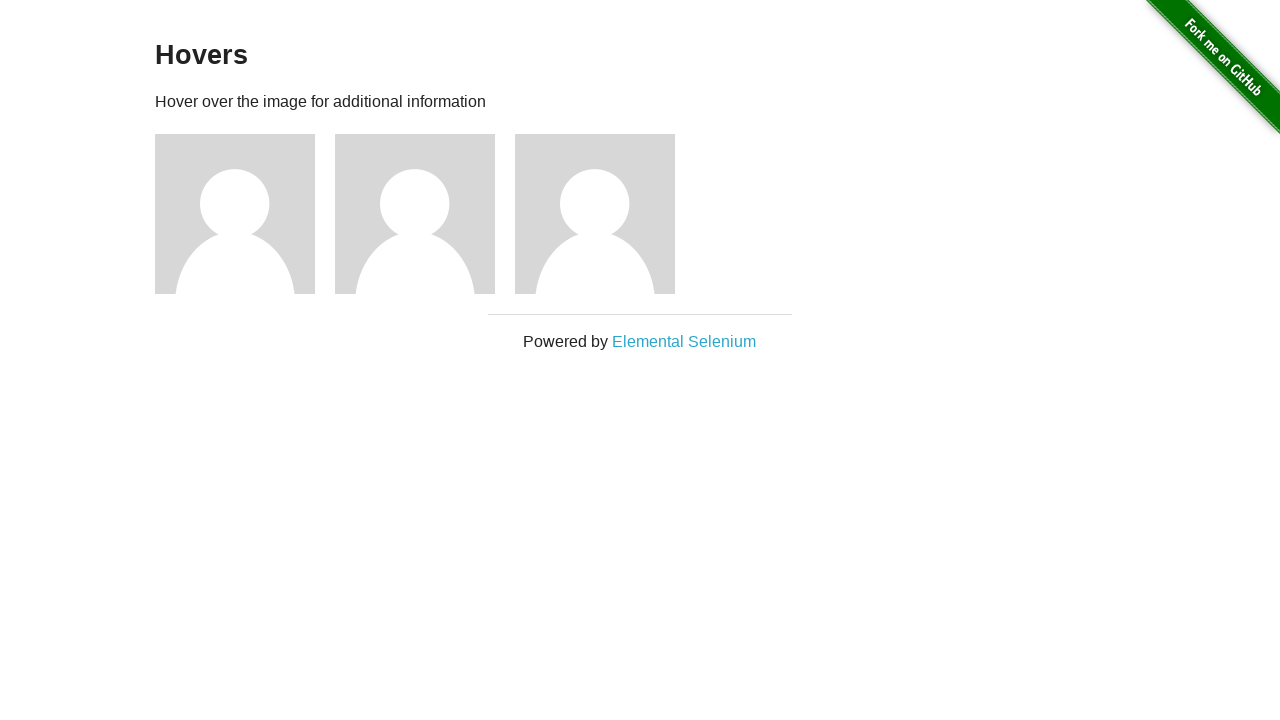

Hovered over the first user profile image at (245, 214) on .figure >> nth=0
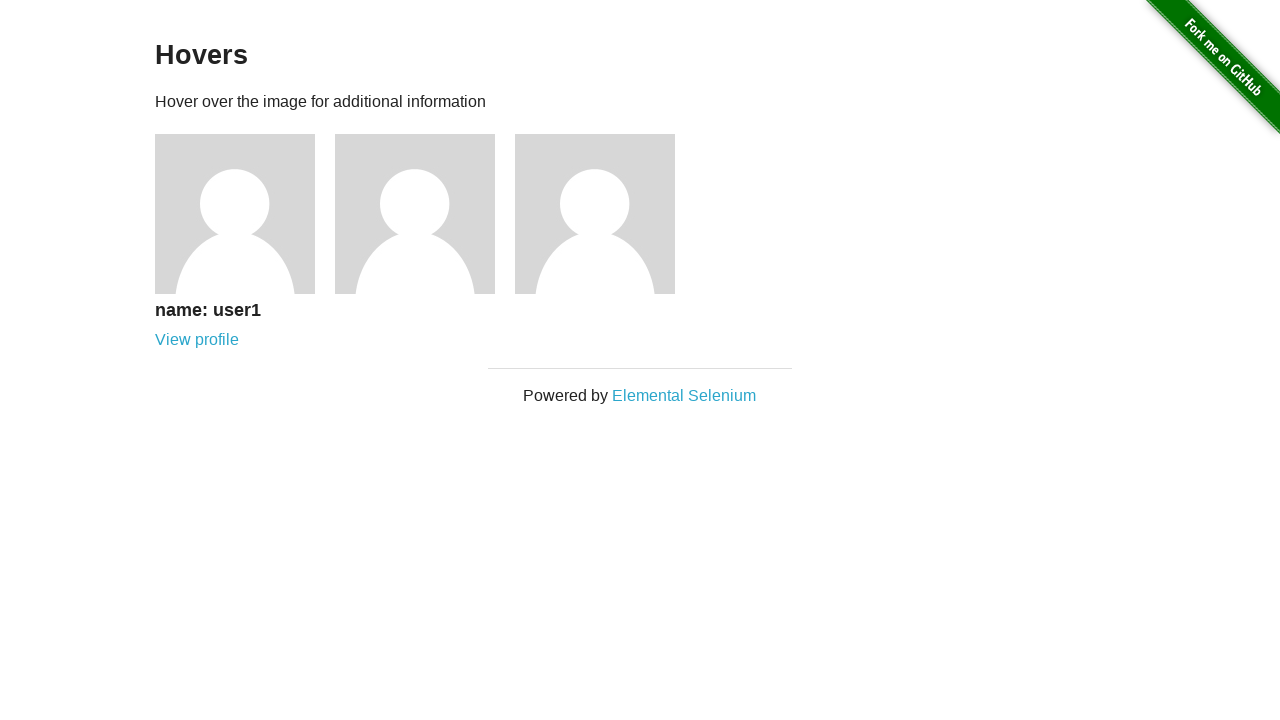

Waited for first user name caption to appear
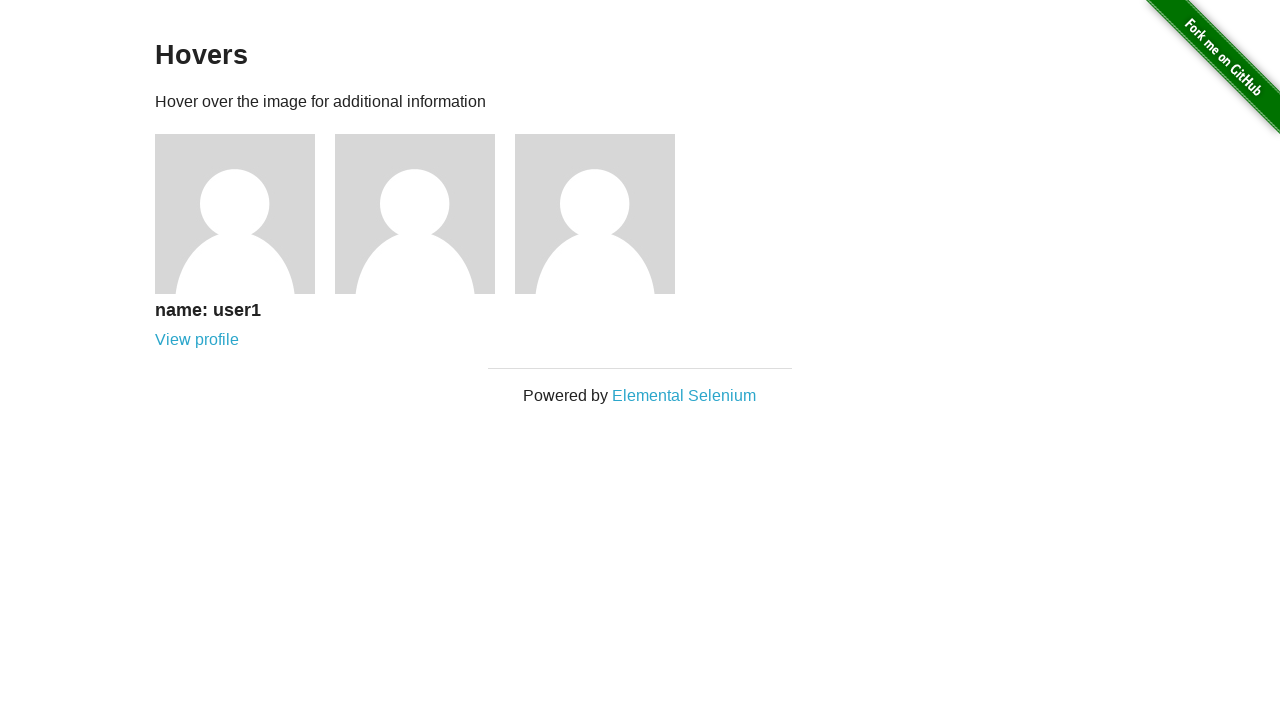

Verified first user name is visible
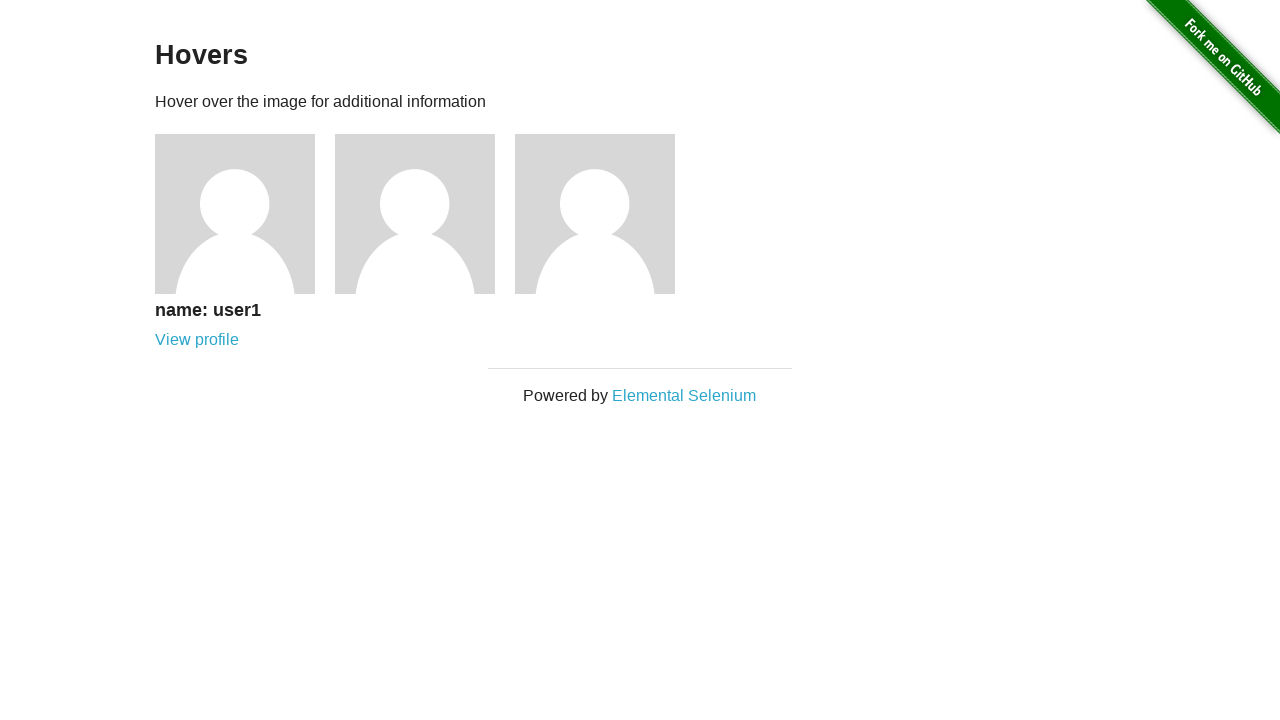

Hovered over the second user profile image at (425, 214) on .figure >> nth=1
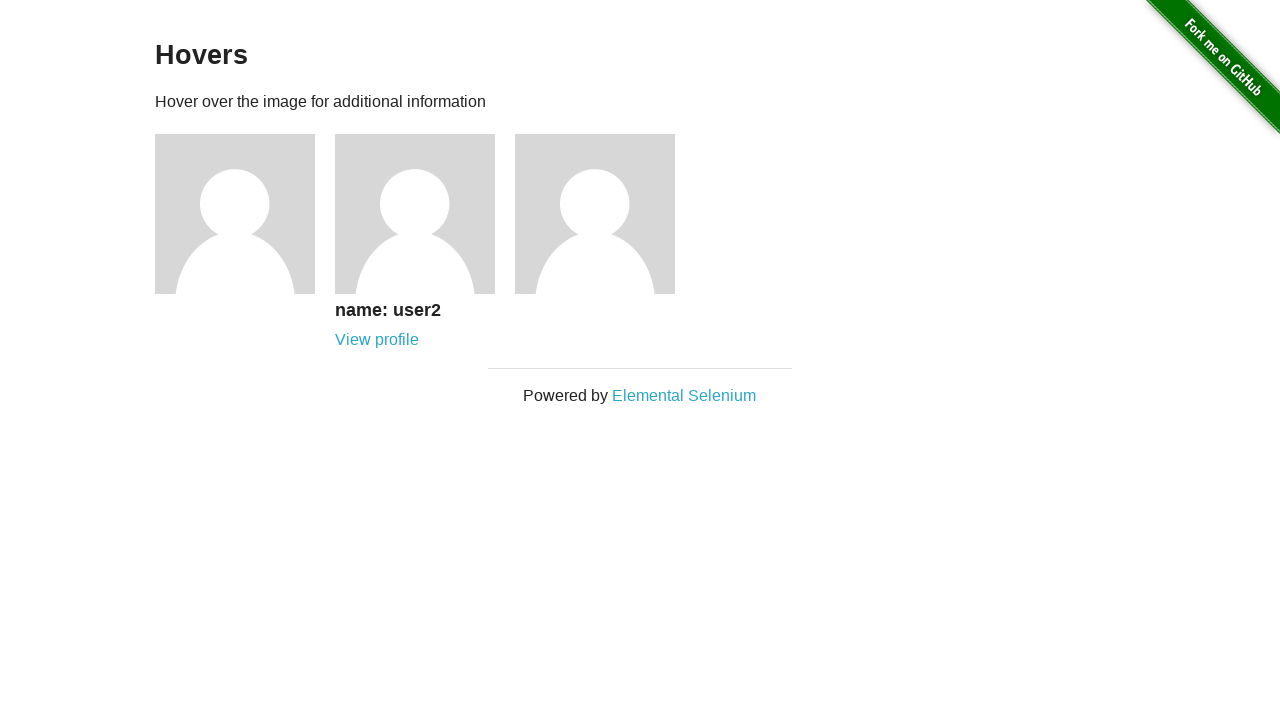

Waited for second user name caption to appear
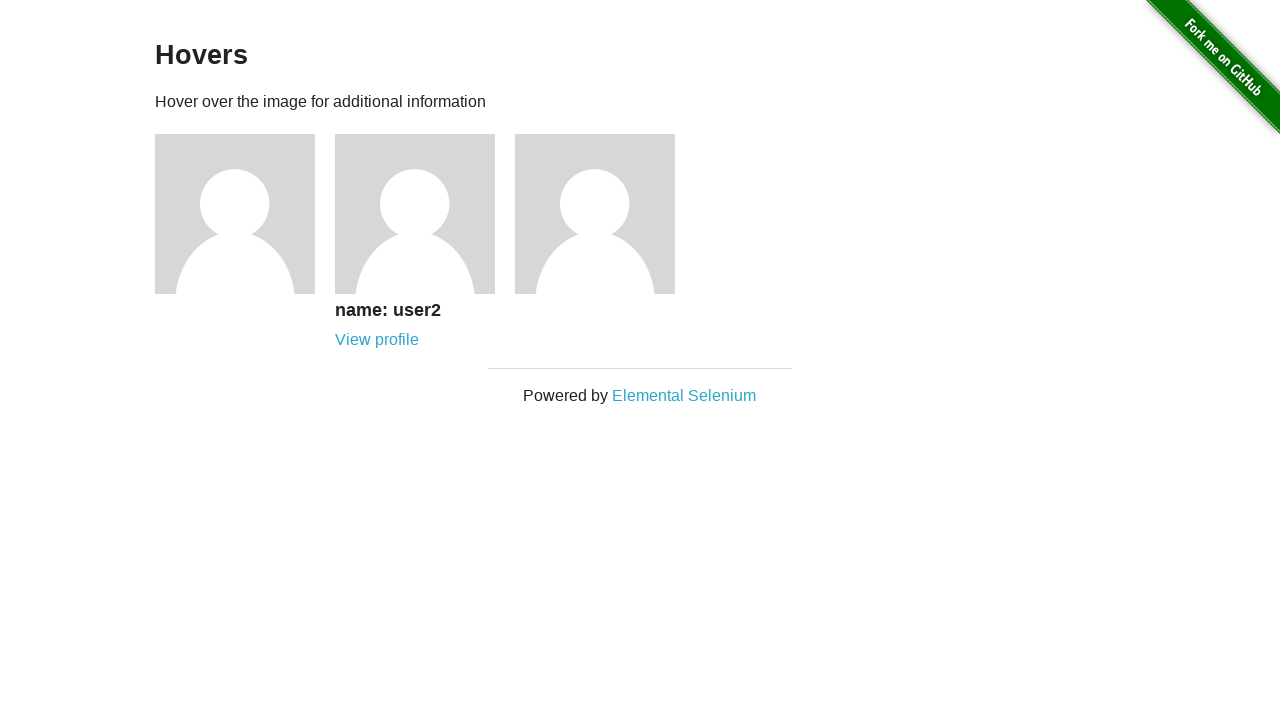

Verified second user name is visible
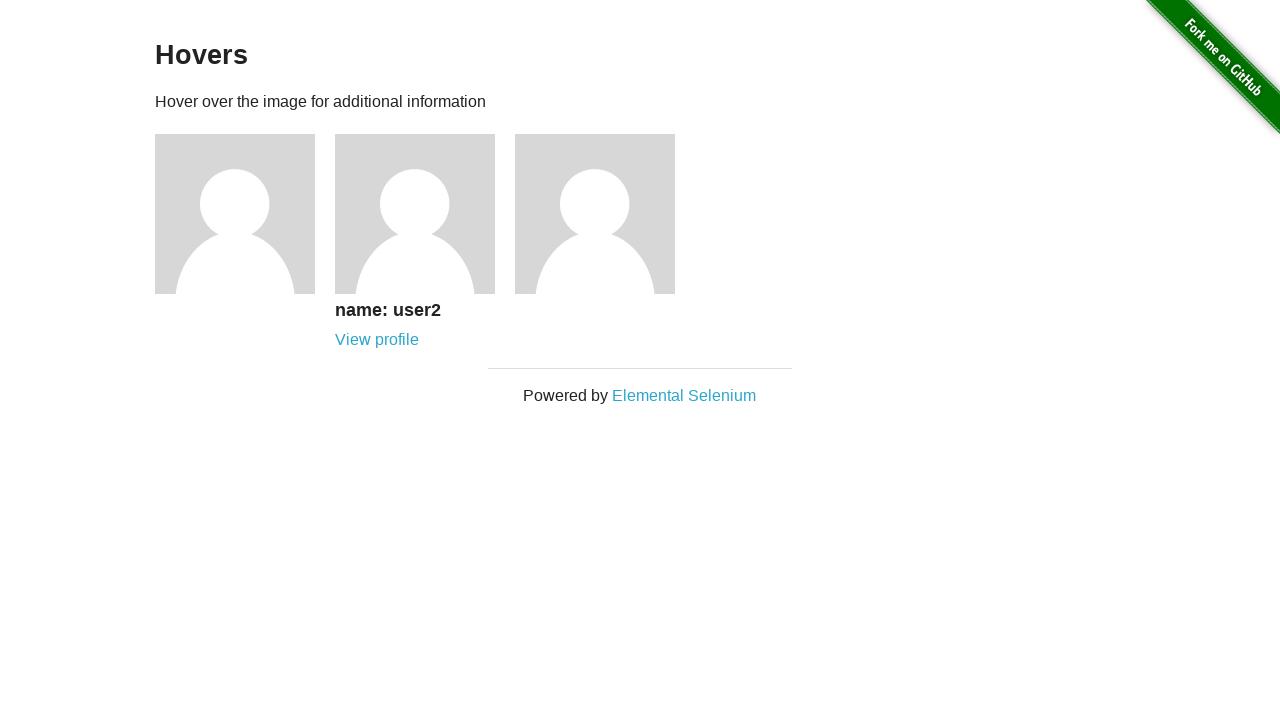

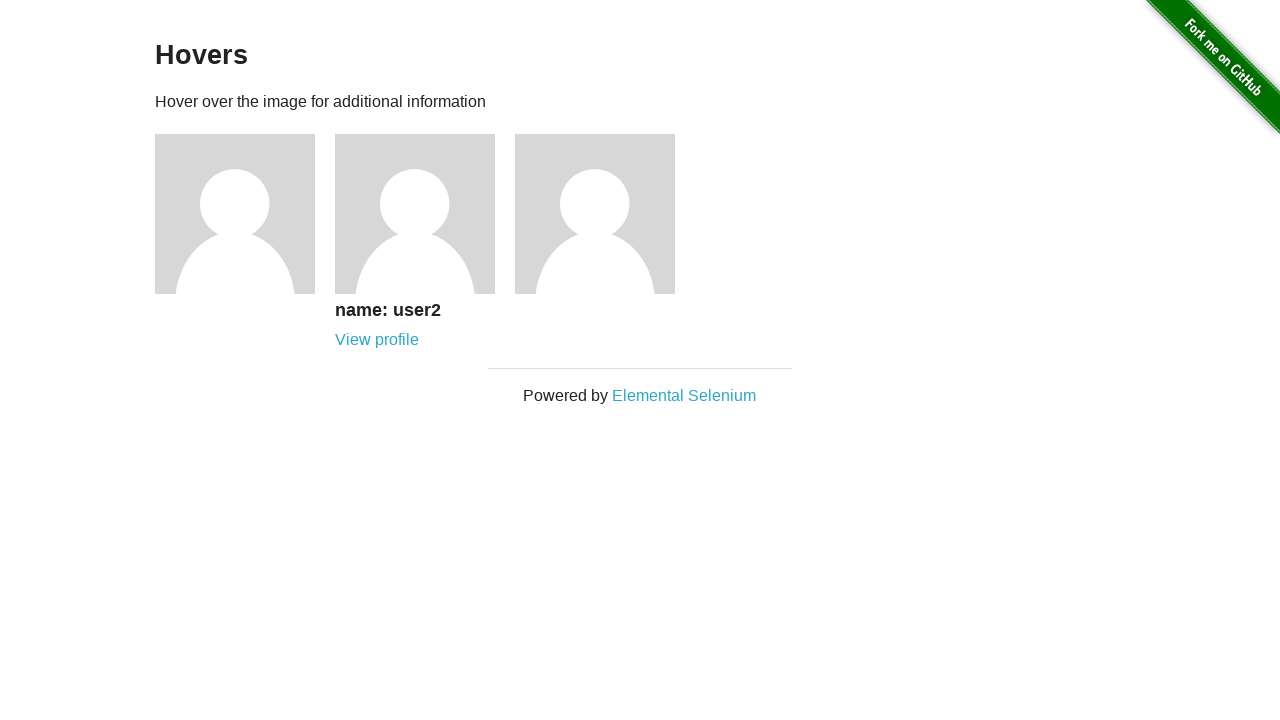